Tests dropdown menu functionality by selecting an option from a country dropdown on a demo site

Starting URL: https://www.globalsqa.com/demo-site/select-dropdown-menu/

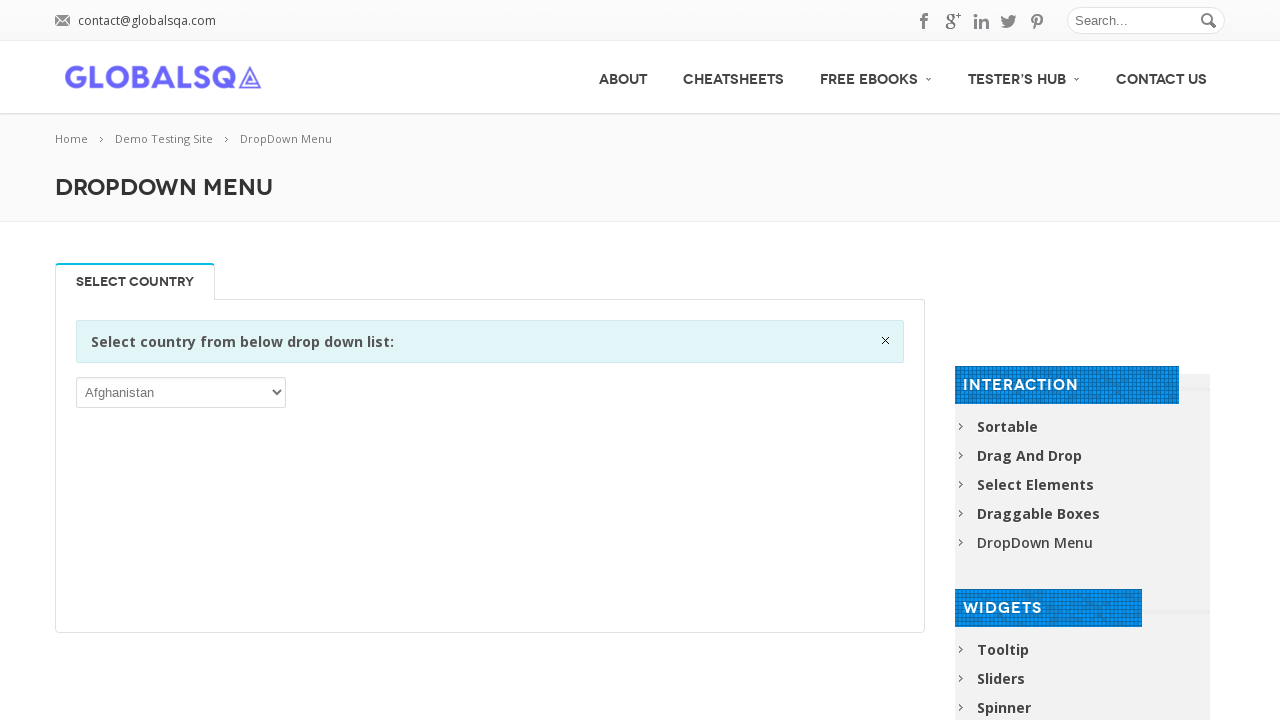

Navigated to dropdown menu demo site
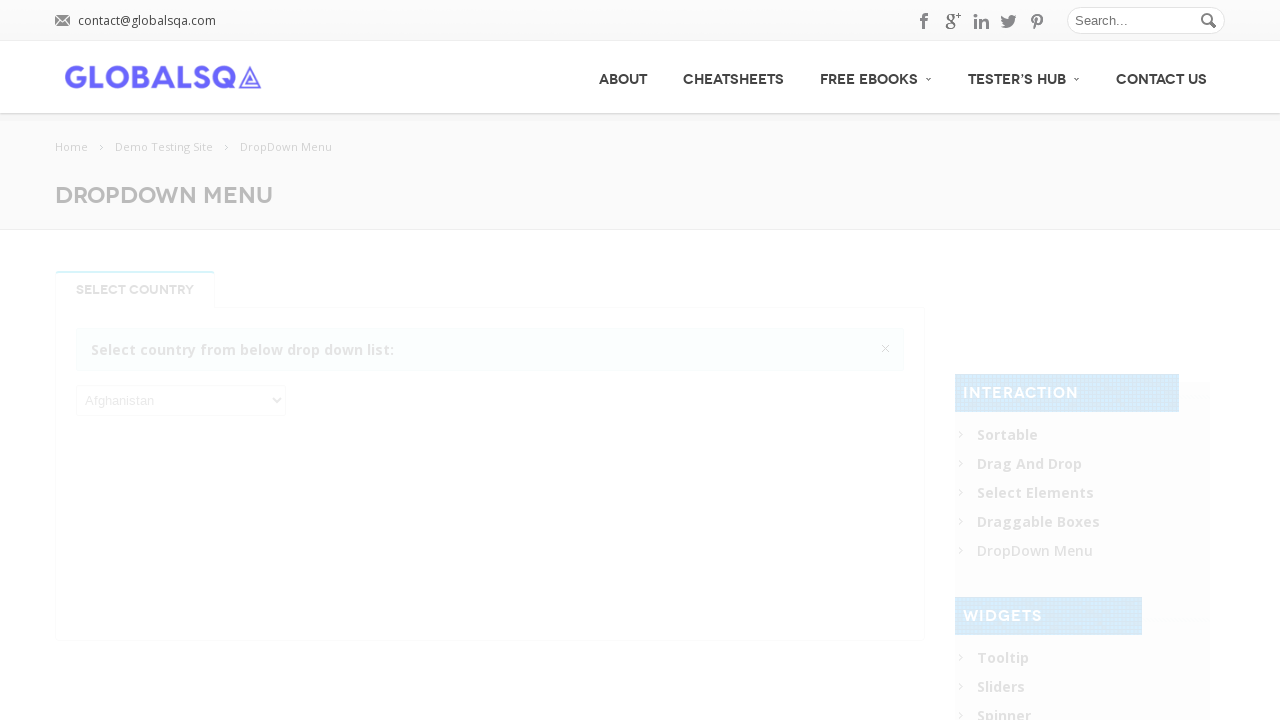

Country dropdown selector became visible
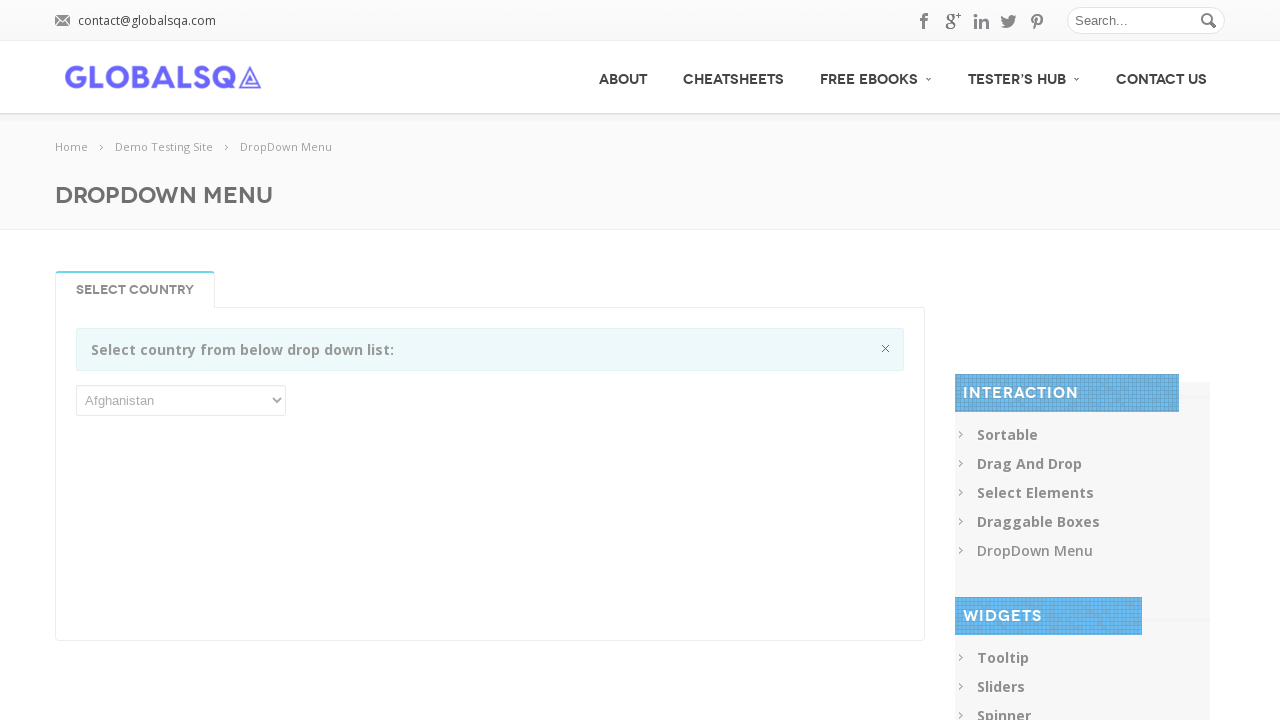

Selected 'Antarctica' from the country dropdown on xpath=//*[@id='post-2646']/div[2]/div/div/div/p/select
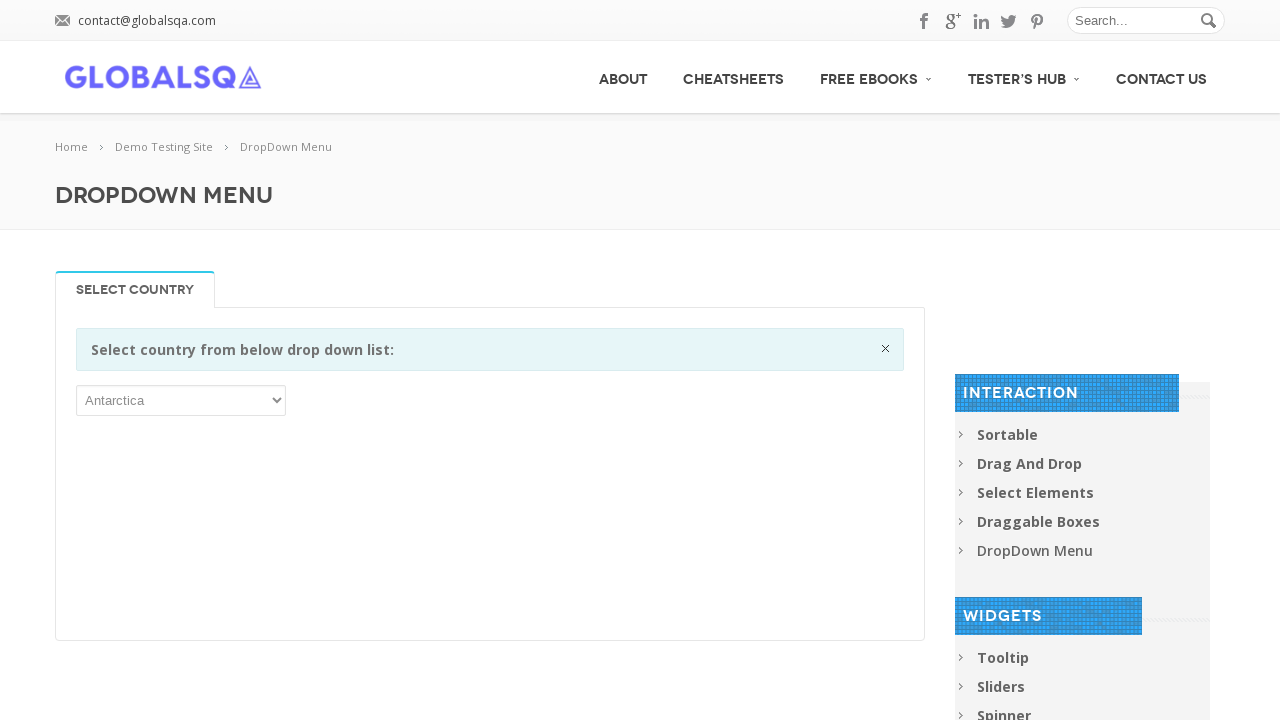

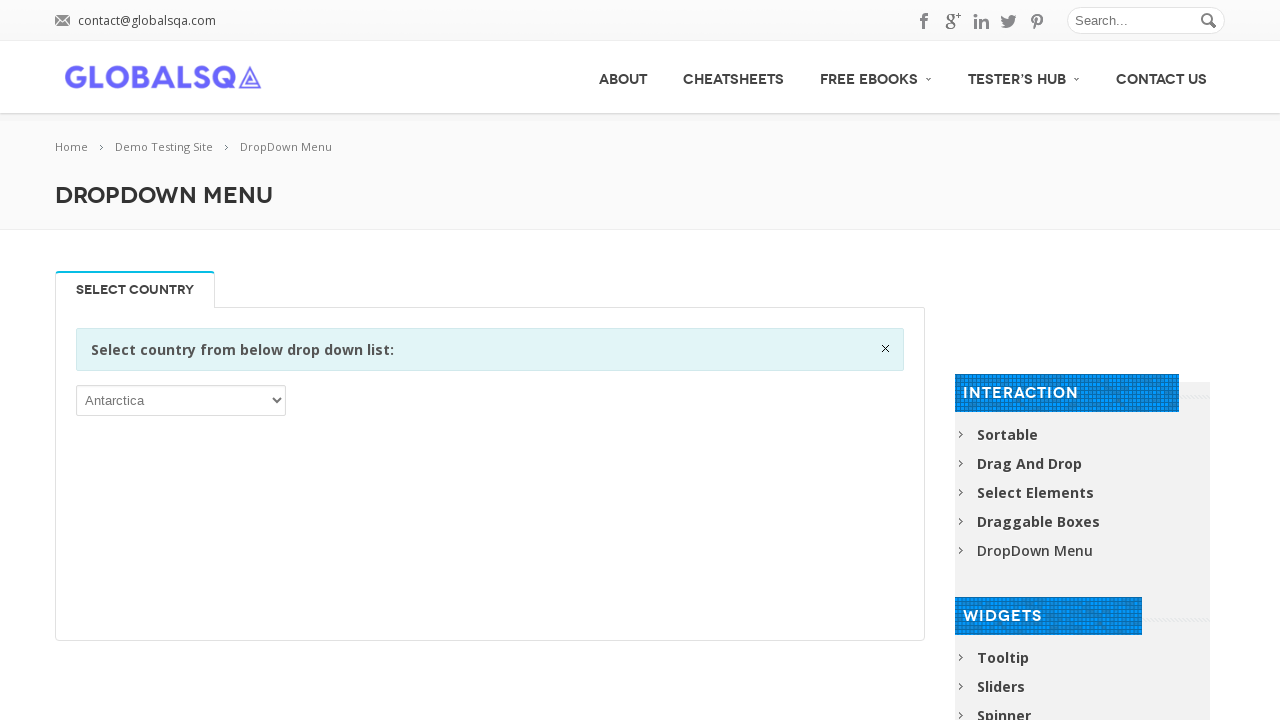